Tests JavaScript alert handling by clicking a button that triggers an alert, accepting it, then reading a number from the page, calculating a mathematical formula, and submitting the result in a form.

Starting URL: http://suninjuly.github.io/alert_accept.html

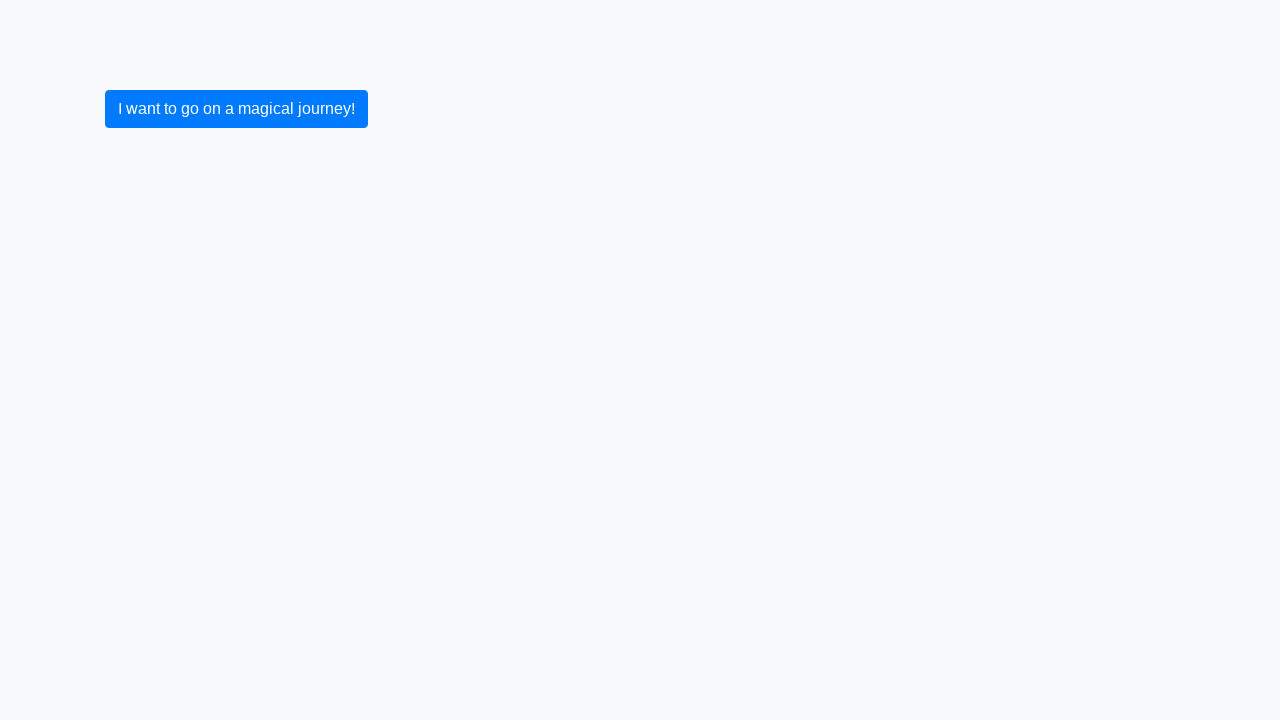

Clicked button to trigger alert dialog at (236, 109) on xpath=//html/body/form/div/div/button
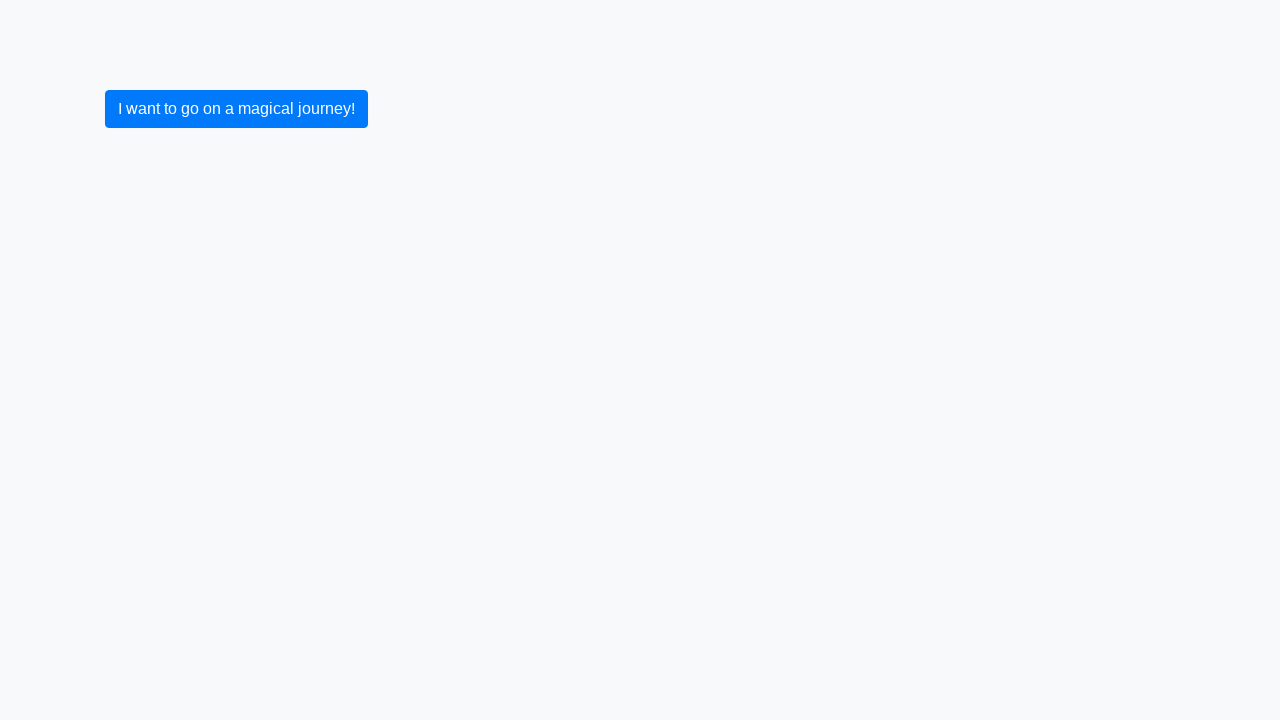

Set up dialog handler to accept alerts
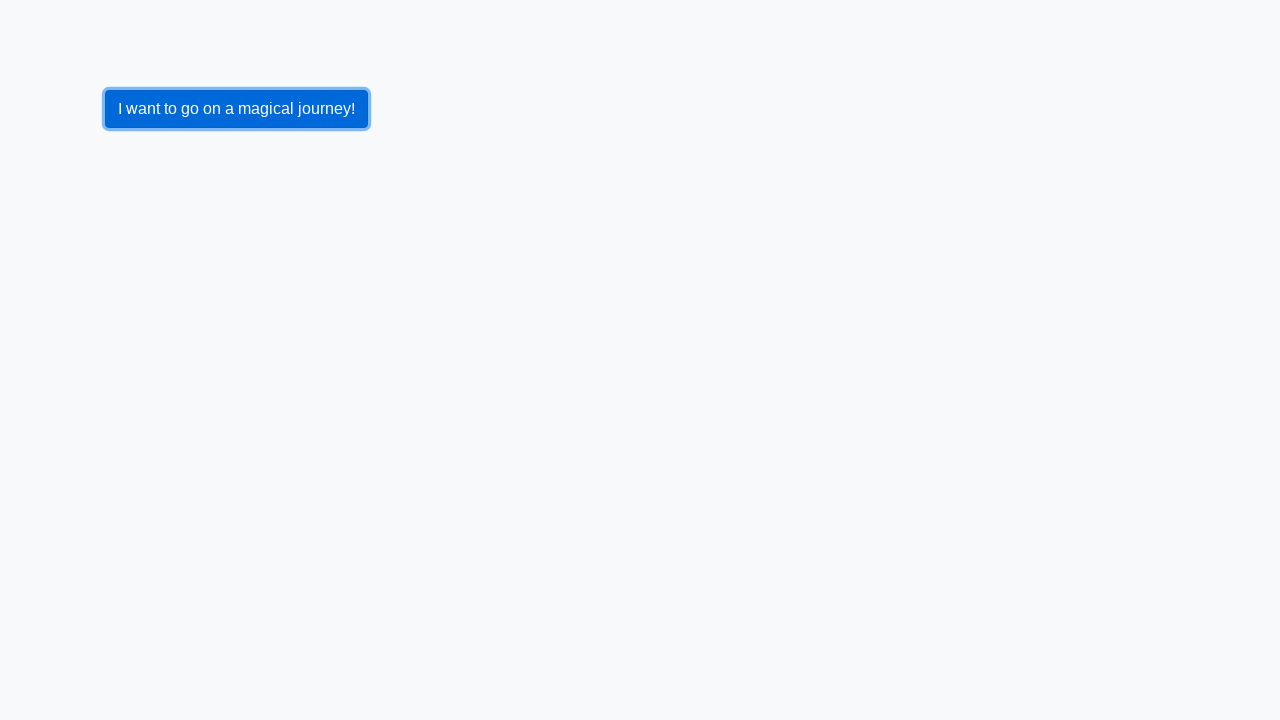

Waited 500ms for dialog processing
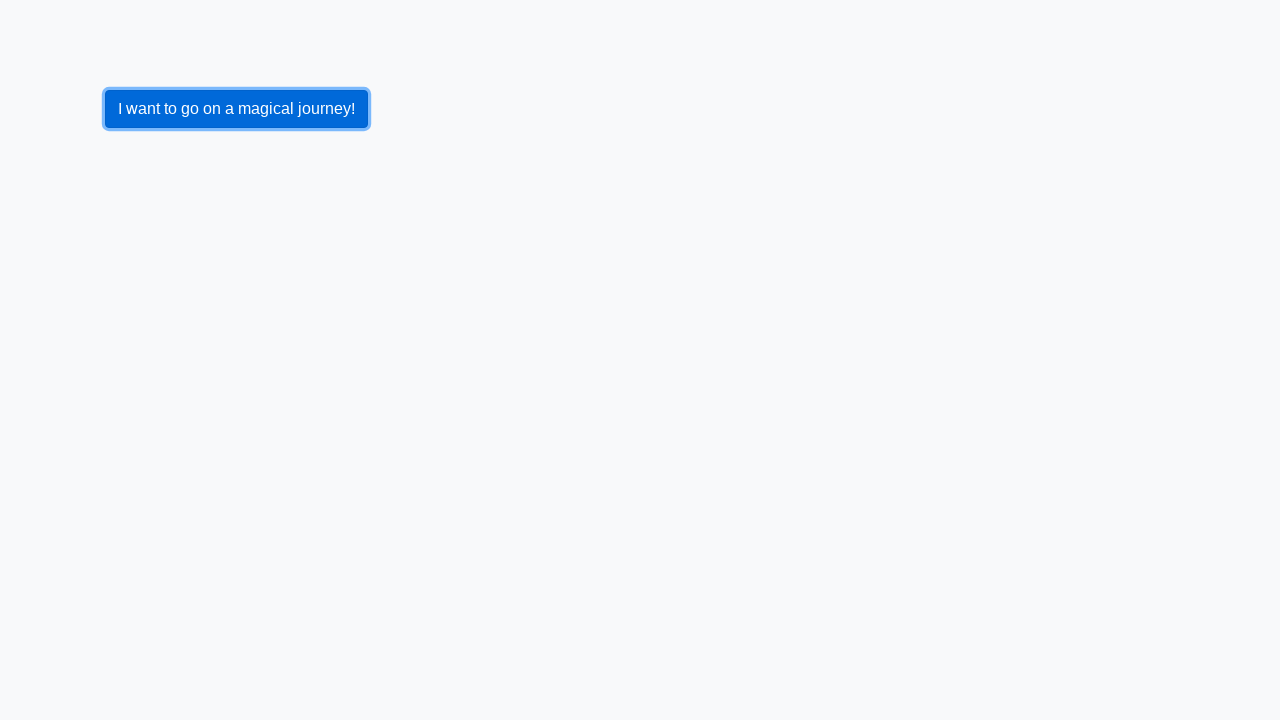

Registered dialog handler function
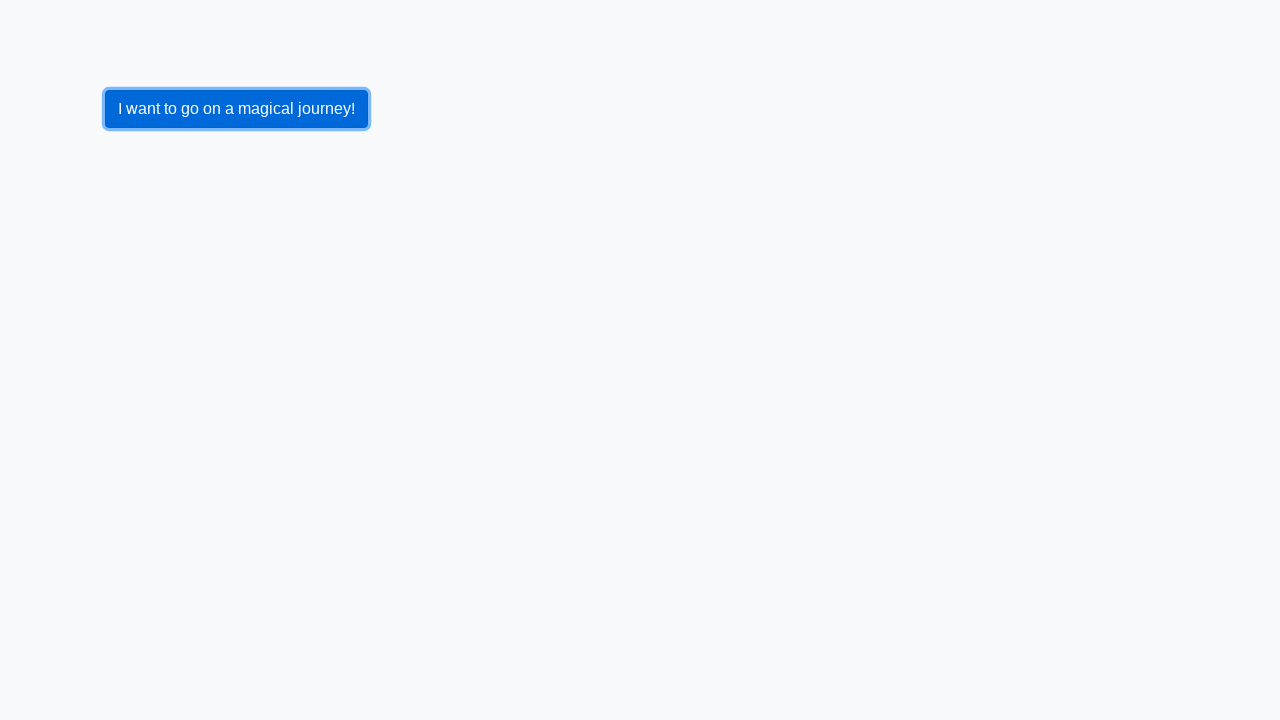

Clicked button again to trigger alert at (236, 109) on xpath=/html/body/form/div/div/button
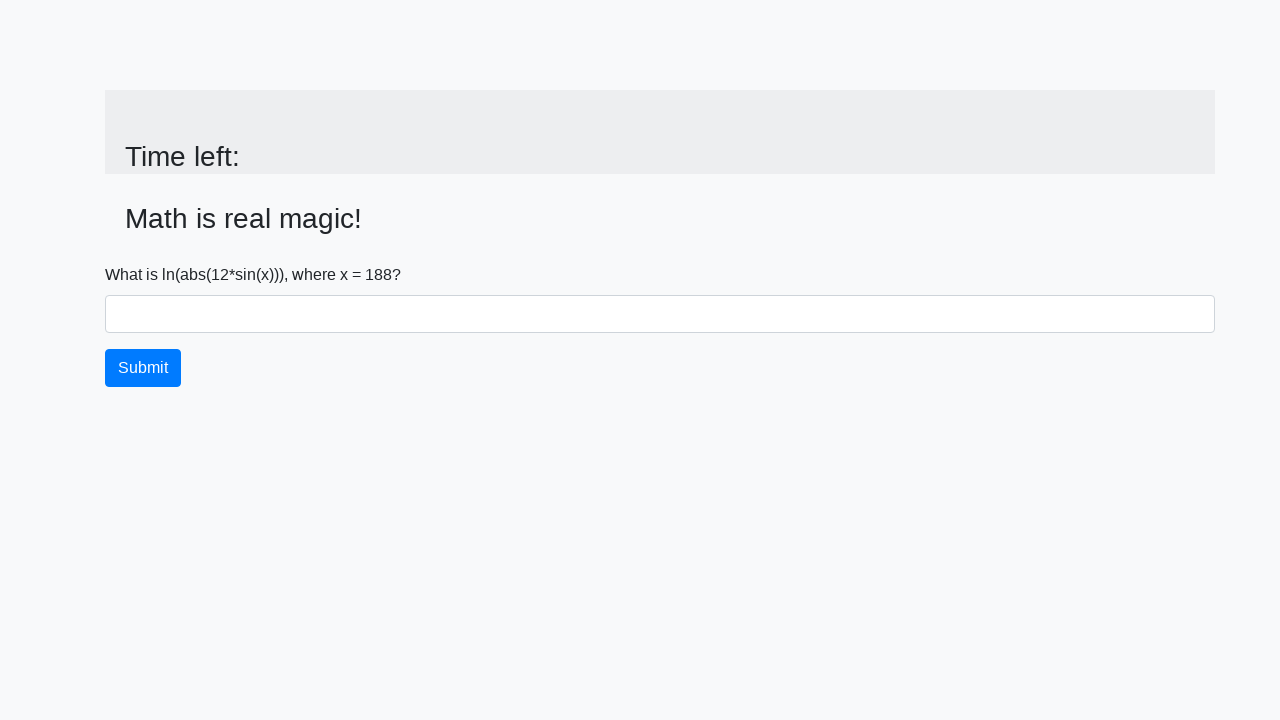

Waited 1000ms for alert to be processed
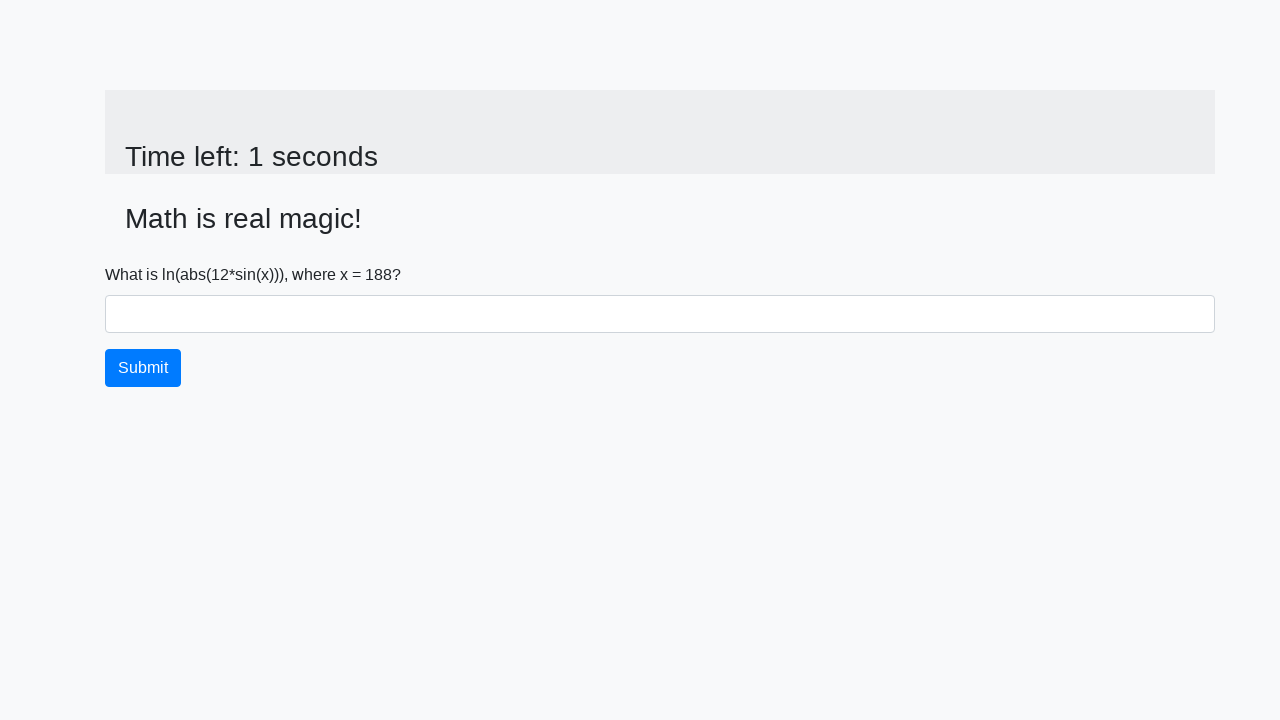

Extracted number from page: 188
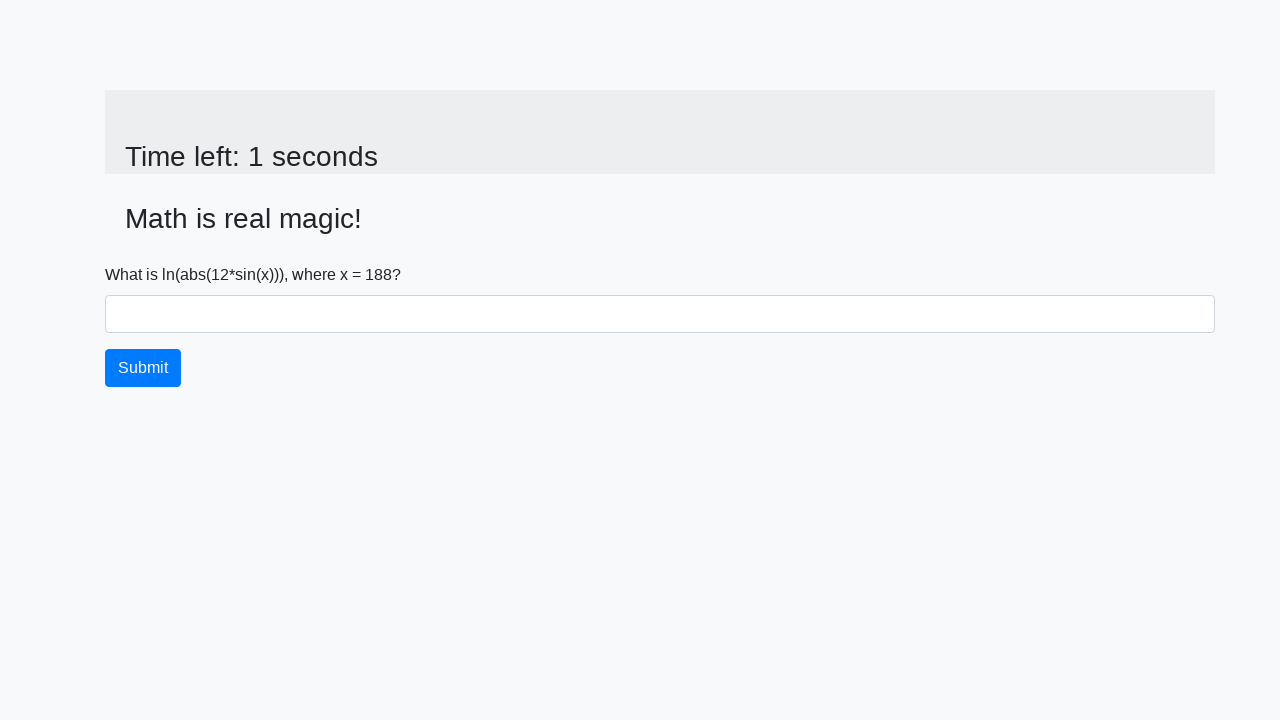

Calculated result using formula: 1.74156802865459
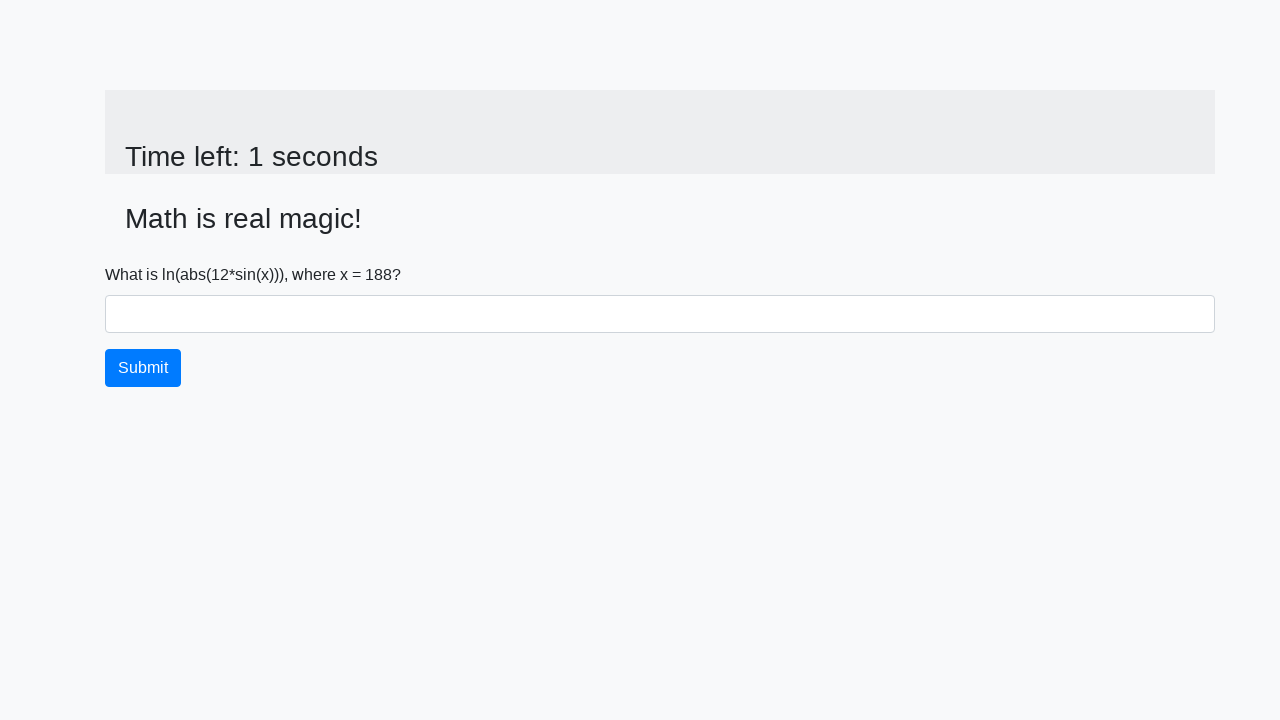

Filled input field with calculated value: 1.74156802865459 on xpath=/html/body/form/div/div/div/input
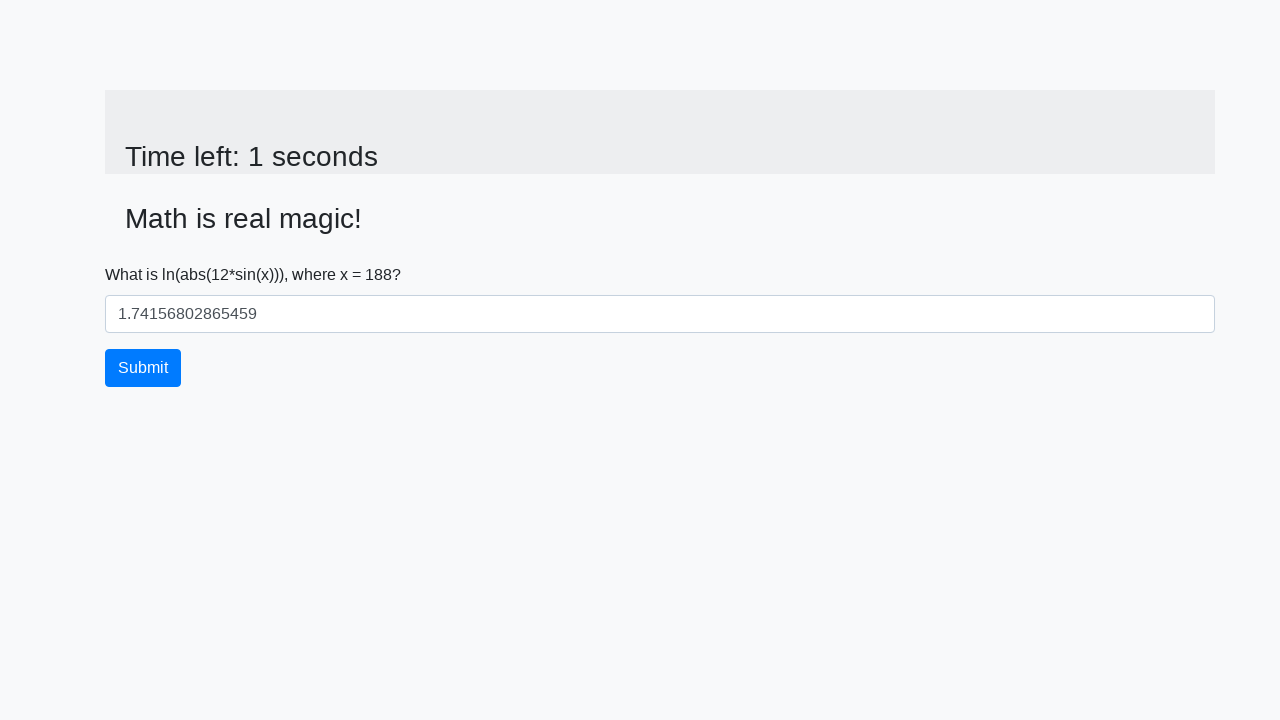

Clicked submit button to submit the form at (143, 368) on xpath=/html/body/form/div/div/button
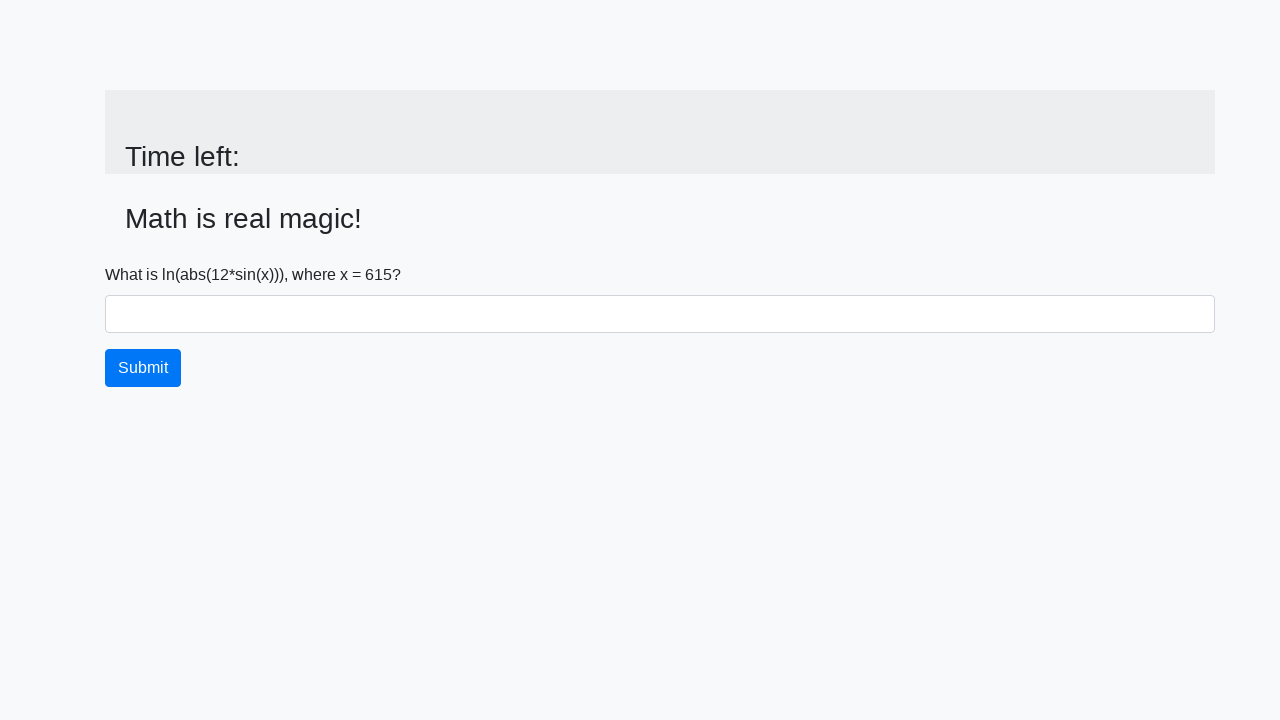

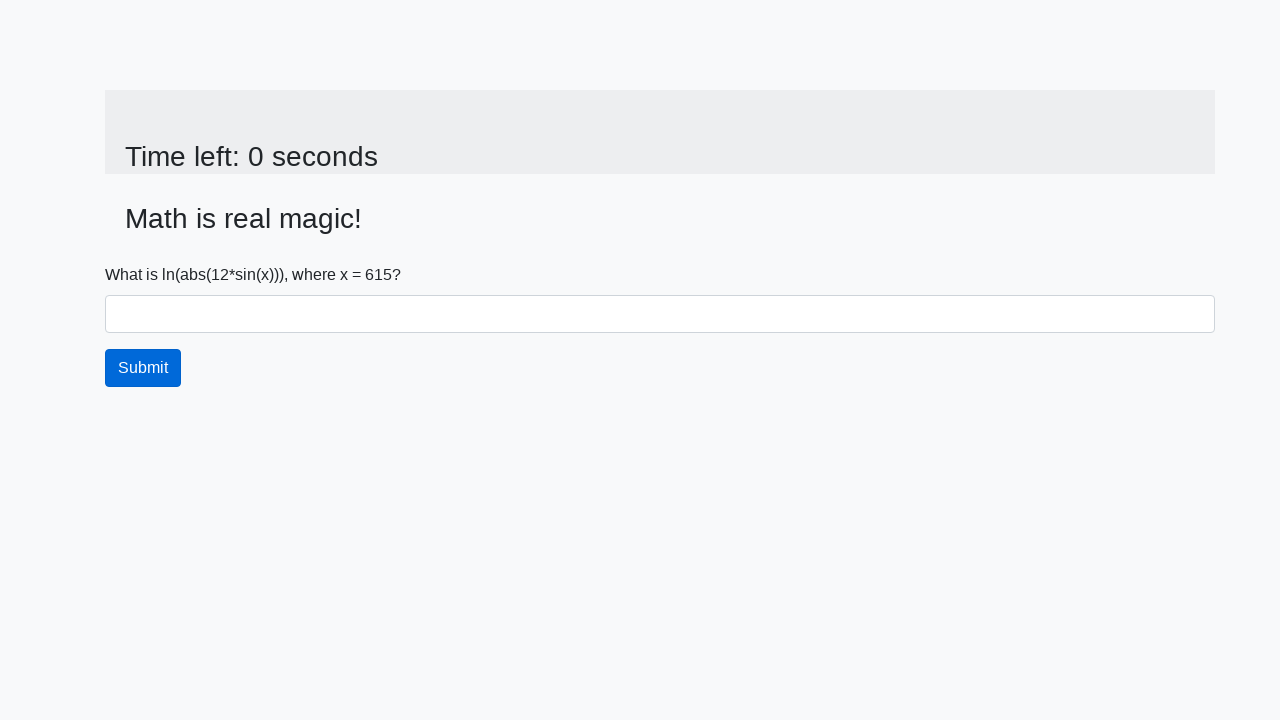